Fills out a practice form including personal details, gender selection, phone number, and date of birth selection, then submits the form

Starting URL: https://demoqa.com/automation-practice-form

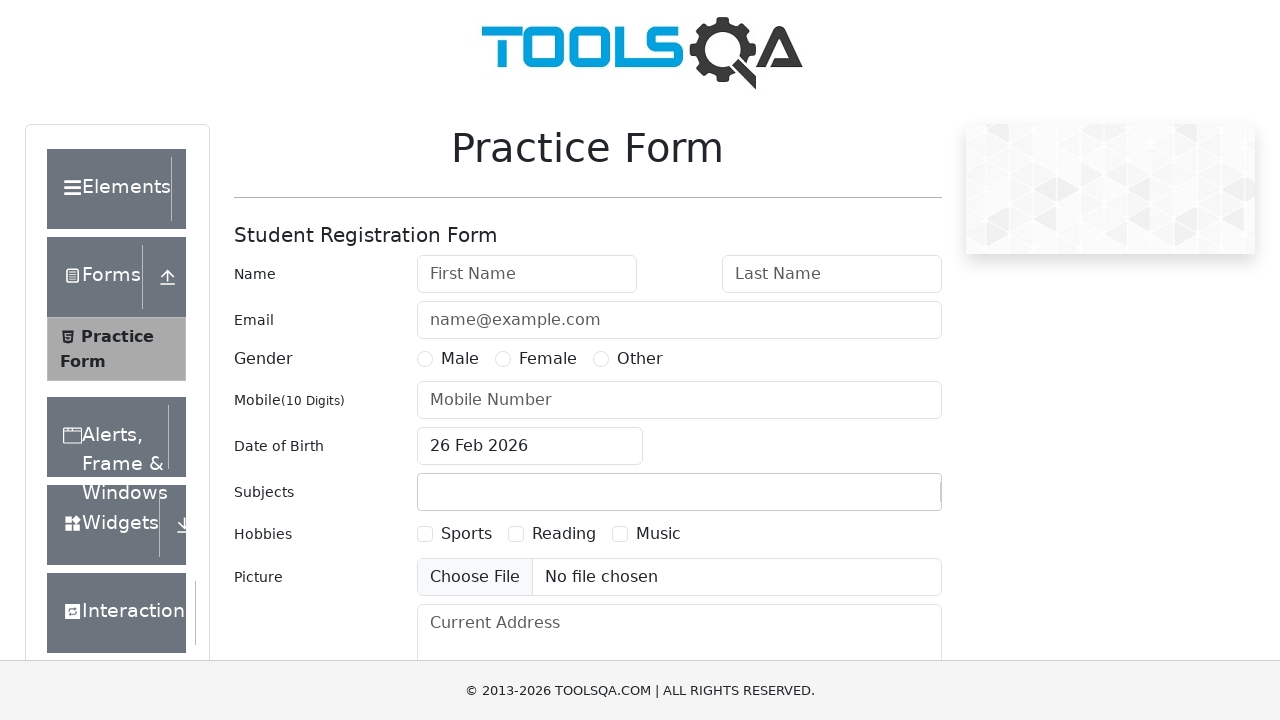

Filled first name field with 'Akshaya' on input#firstName
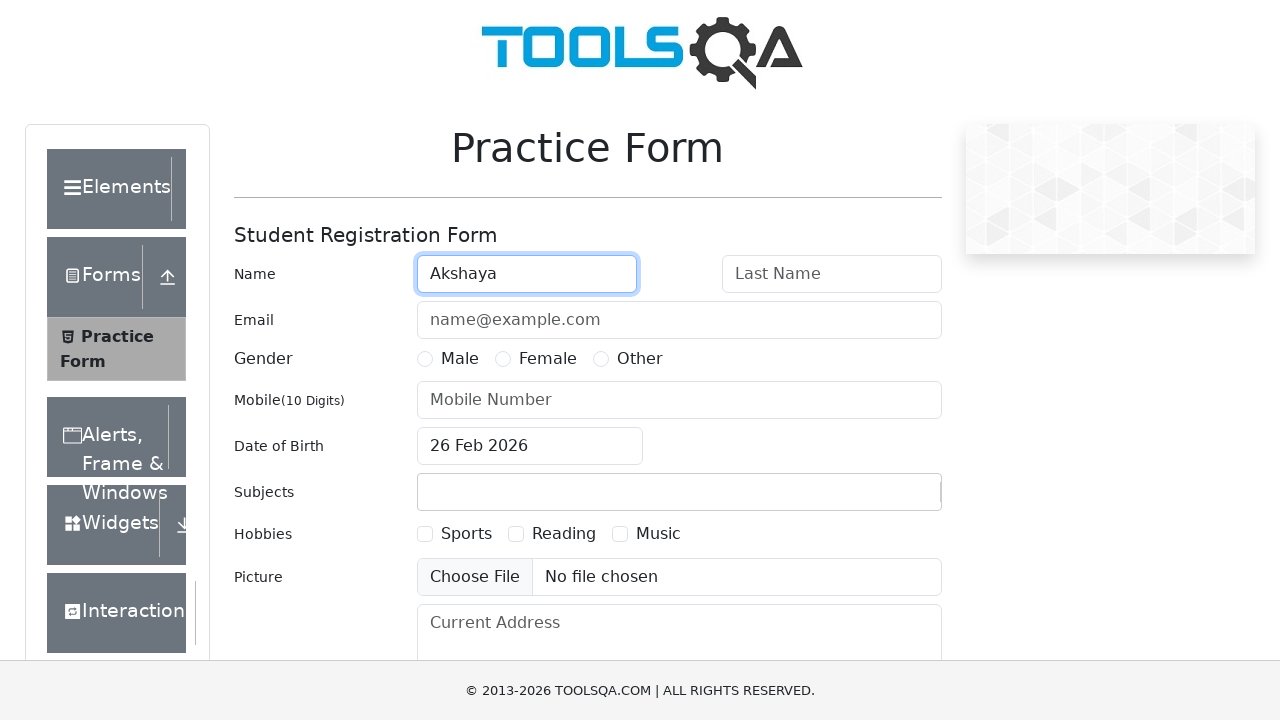

Filled last name field with 'Jain' on input#lastName
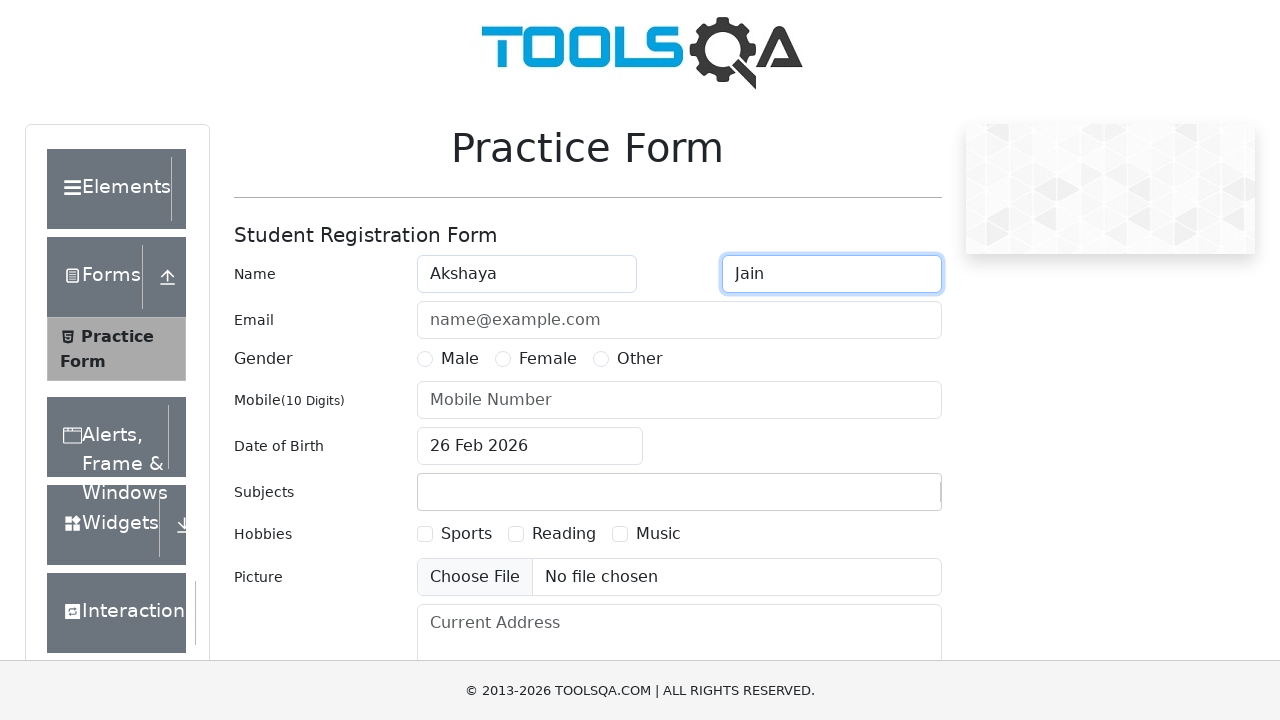

Selected Female gender option at (548, 359) on label:has-text('Female')
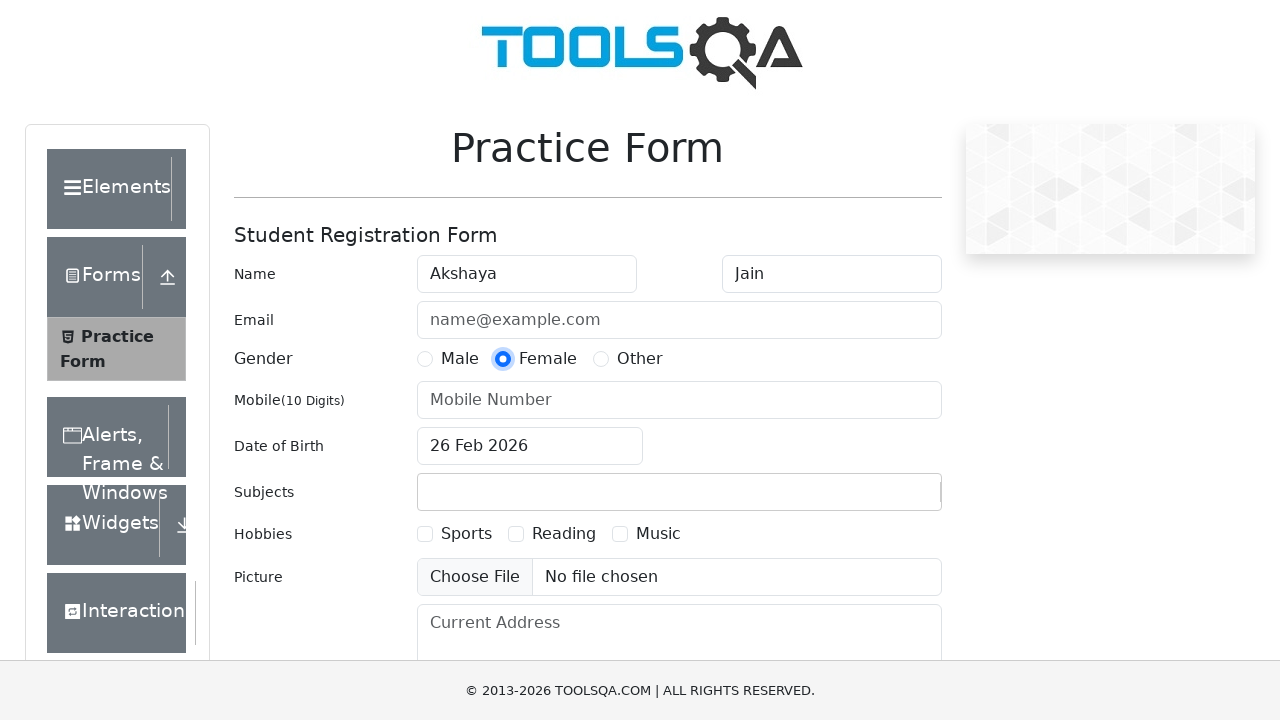

Filled phone number field with '9822385578' on input#userNumber
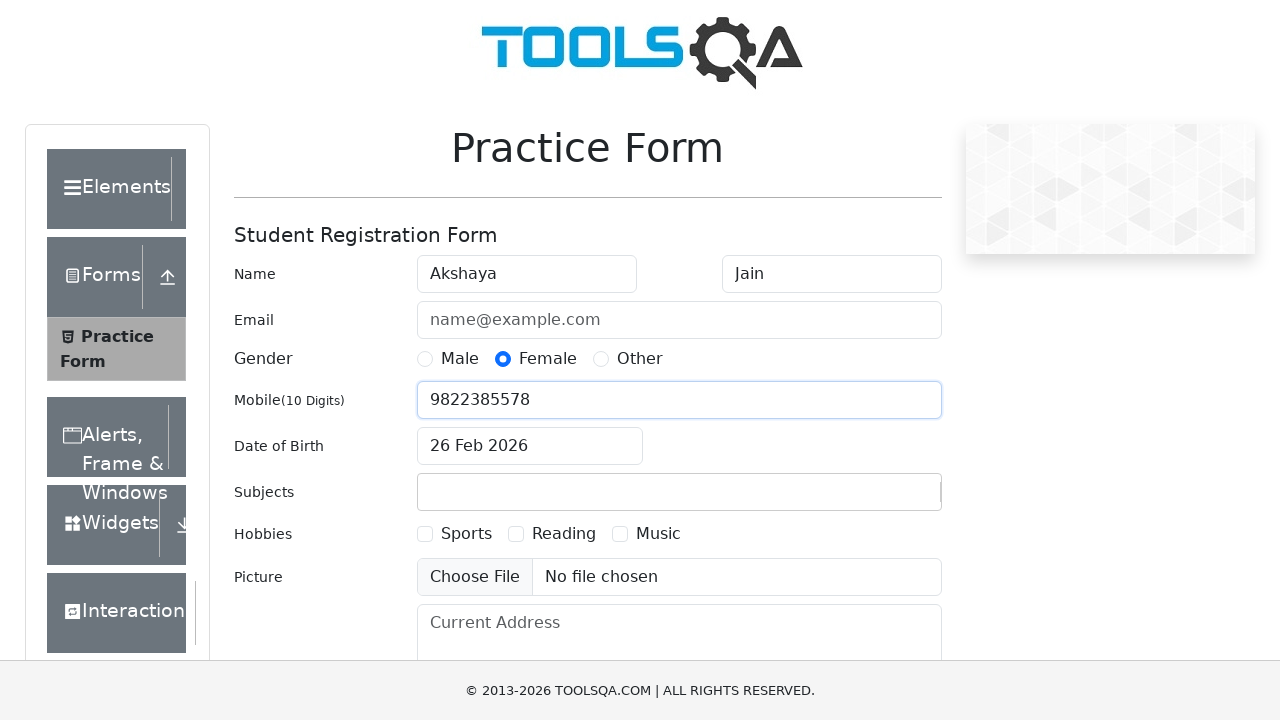

Opened date picker by clicking date of birth input at (530, 446) on input#dateOfBirthInput
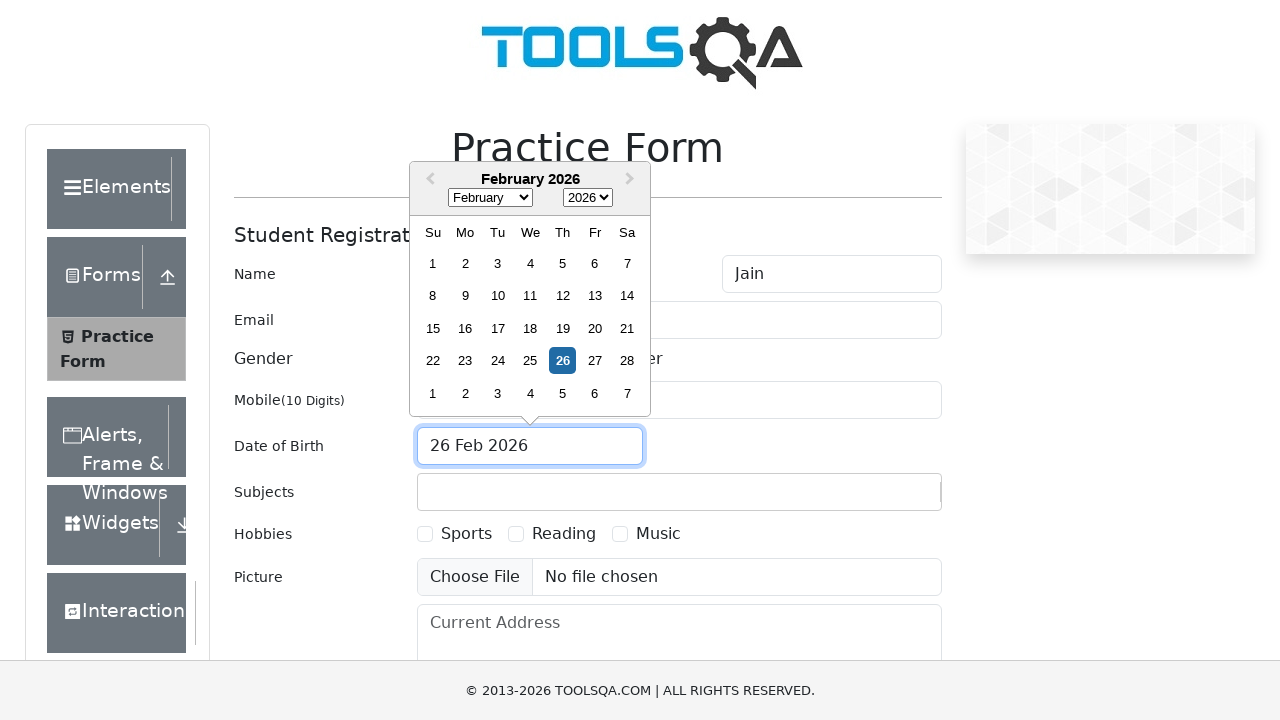

Selected April from month dropdown on select.react-datepicker__month-select
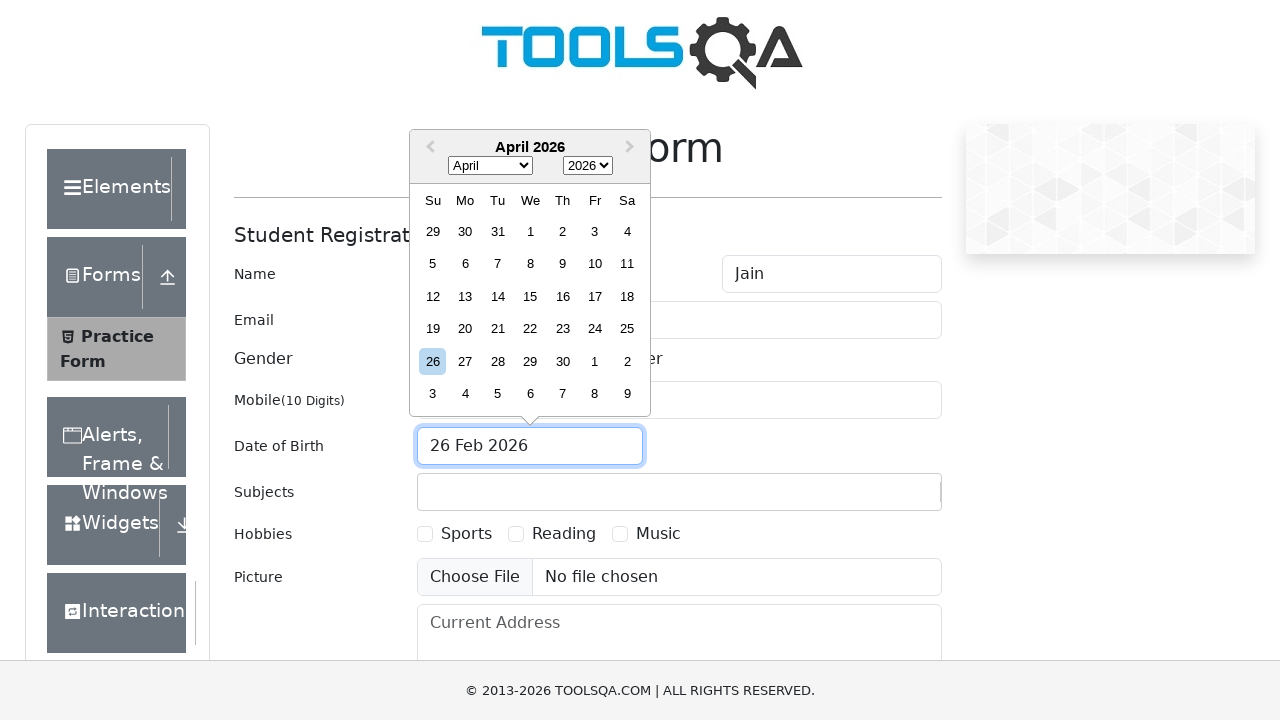

Selected 1997 from year dropdown on select.react-datepicker__year-select
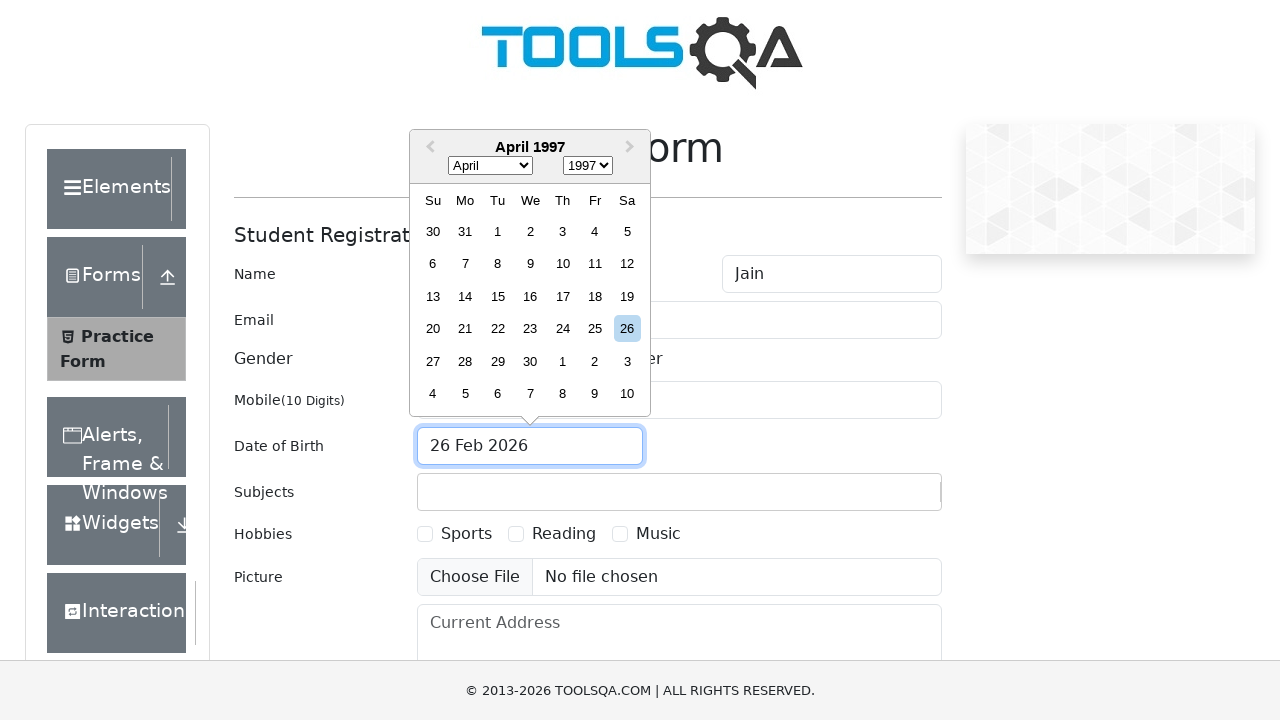

Selected 1st day from date picker at (498, 231) on div.react-datepicker__day--001
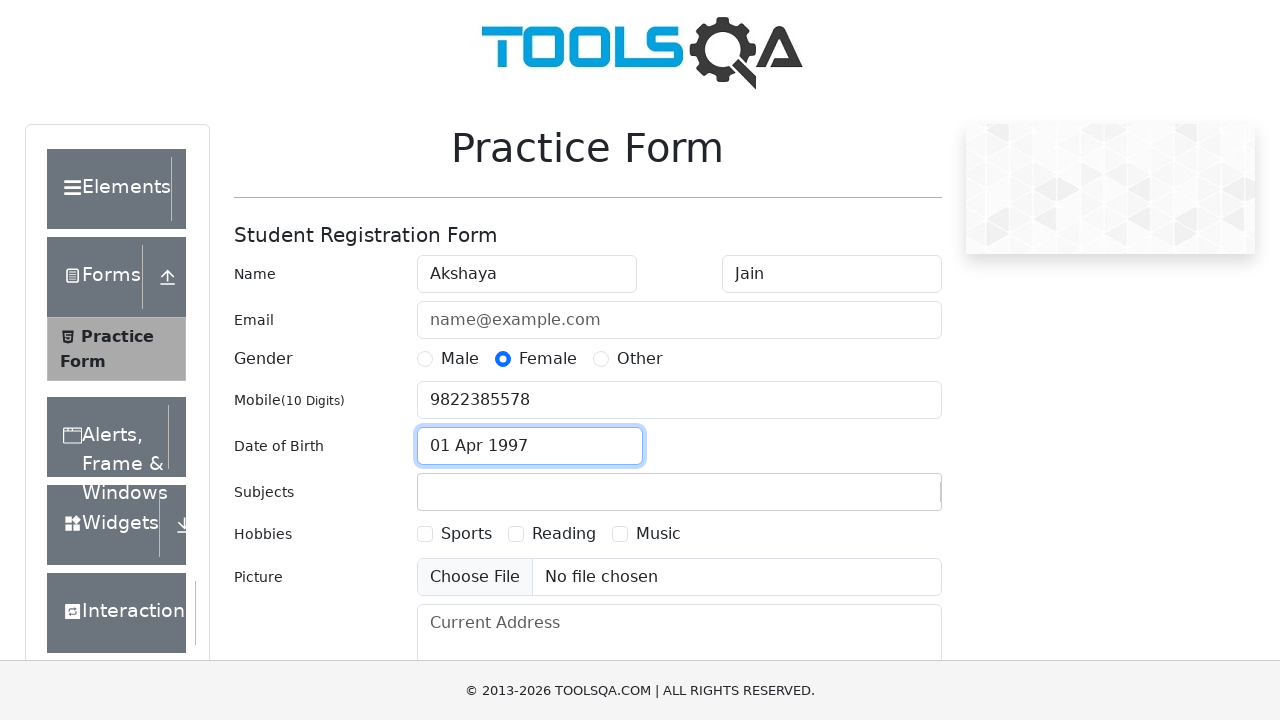

Scrolled submit button into view
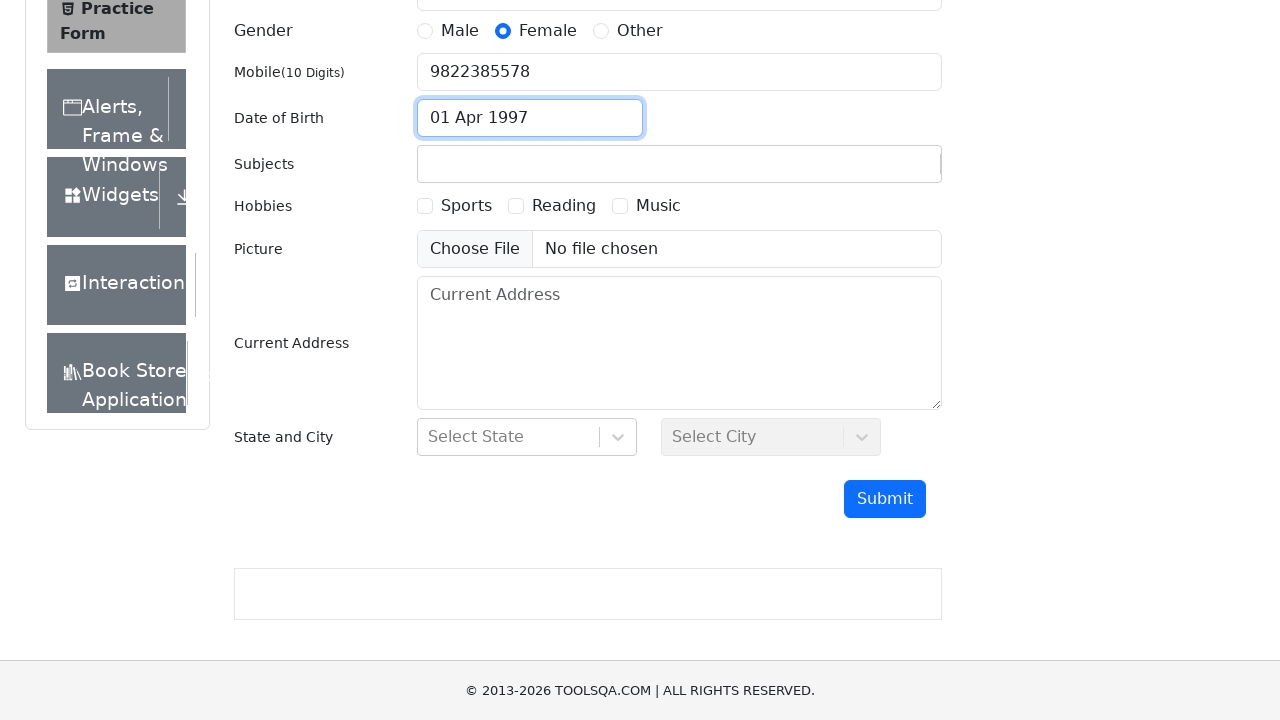

Clicked submit button to submit the form at (885, 499) on button#submit
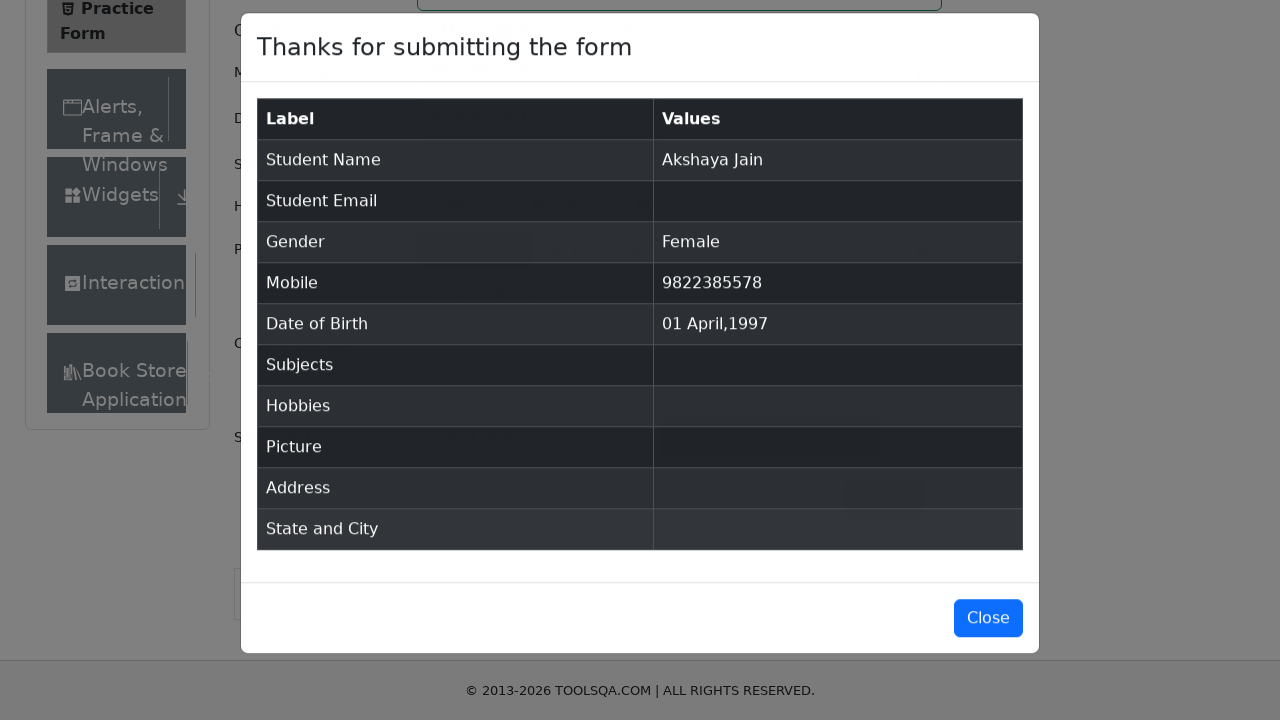

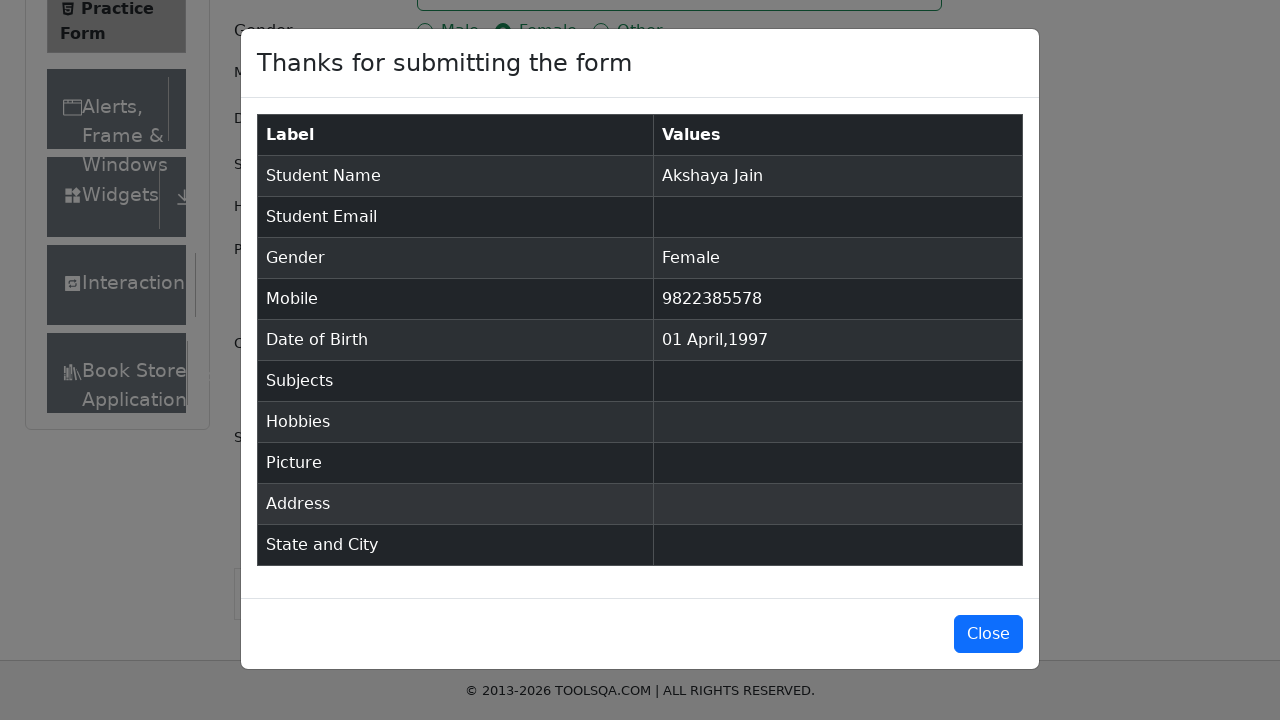